Tests JavaScript prompt alert functionality by clicking a button to trigger a prompt, entering text, accepting it, and verifying the result message

Starting URL: https://the-internet.herokuapp.com/javascript_alerts

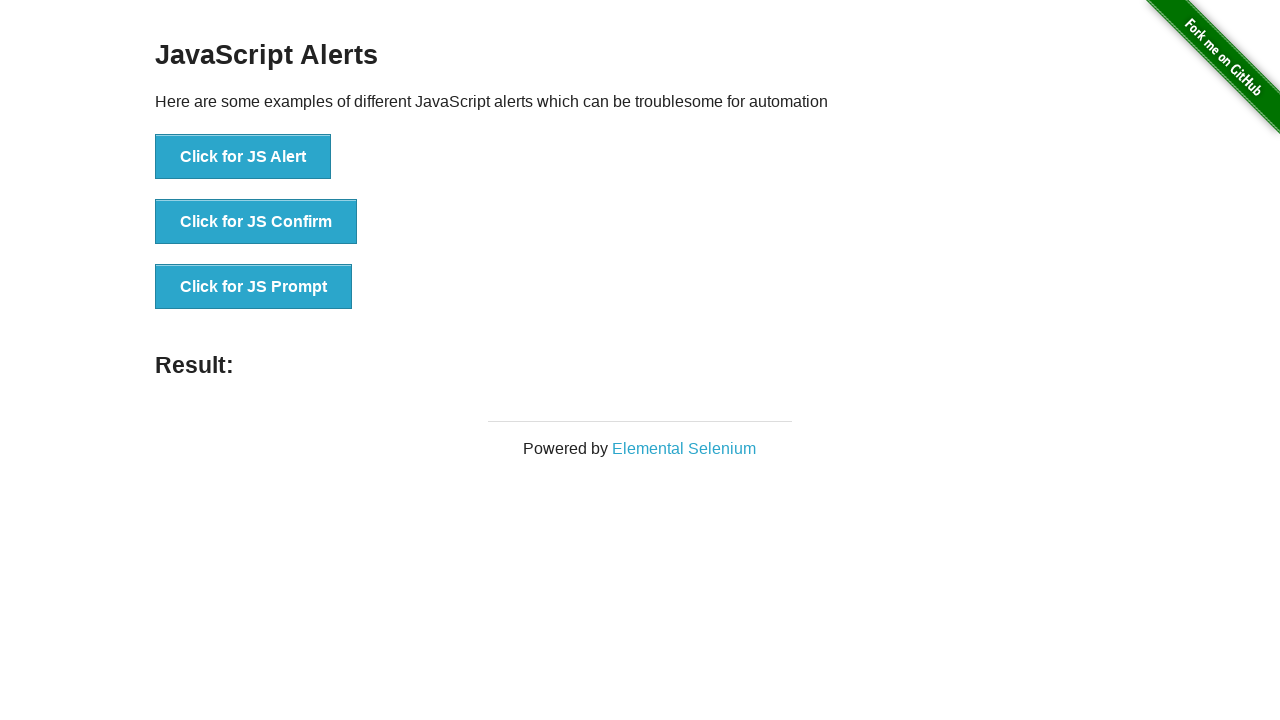

Clicked the JavaScript prompt button at (254, 287) on xpath=//button[@onclick='jsPrompt()']
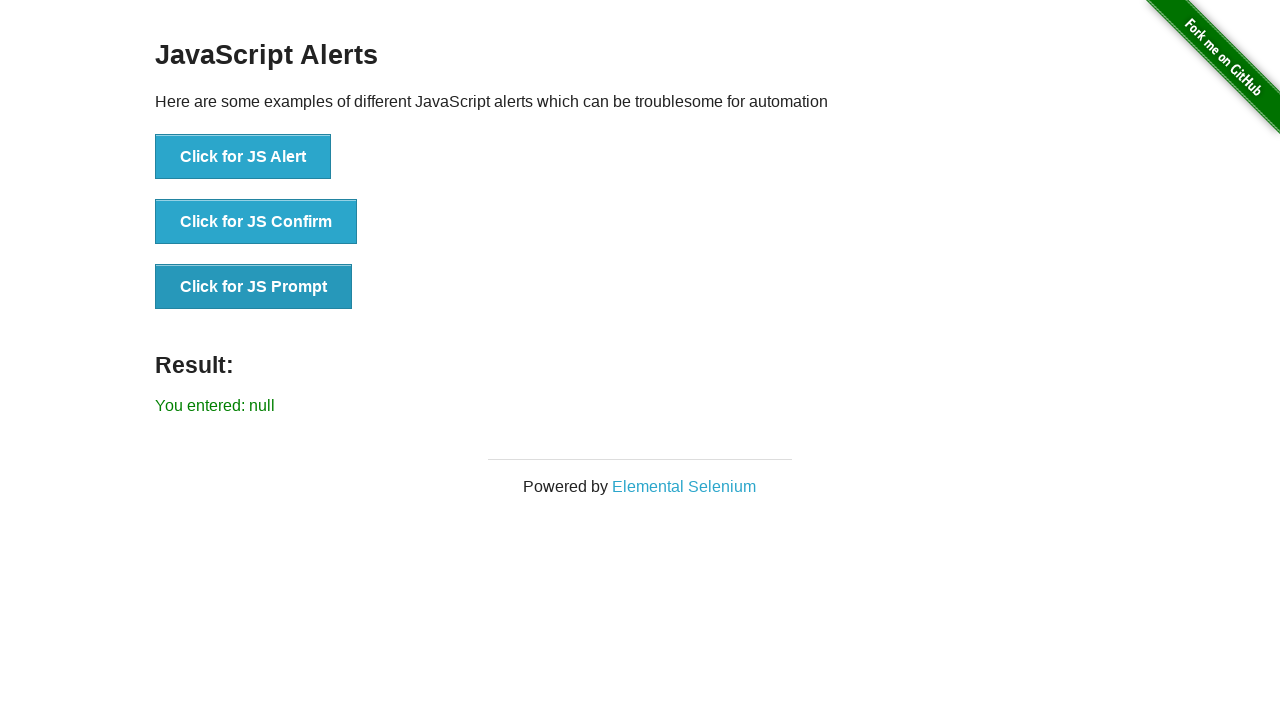

Set up dialog handler to accept prompt with text 'PRAMOD'
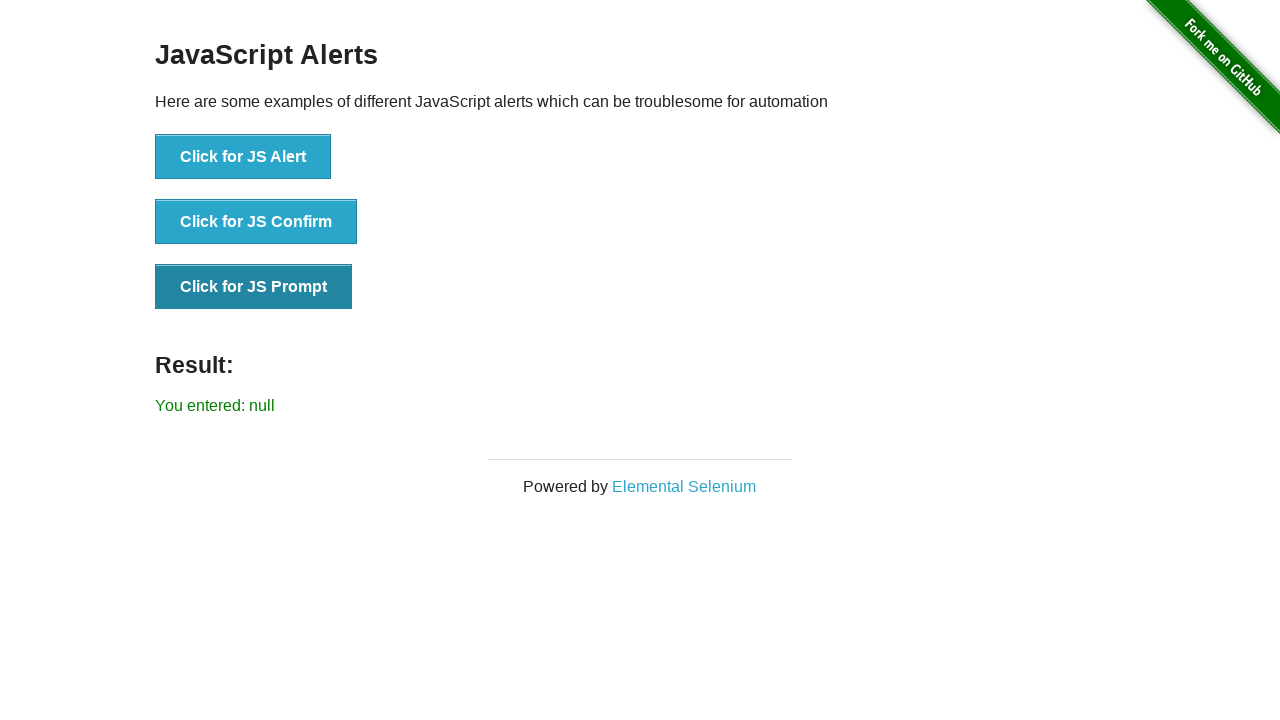

Re-clicked the JavaScript prompt button to trigger dialog at (254, 287) on xpath=//button[@onclick='jsPrompt()']
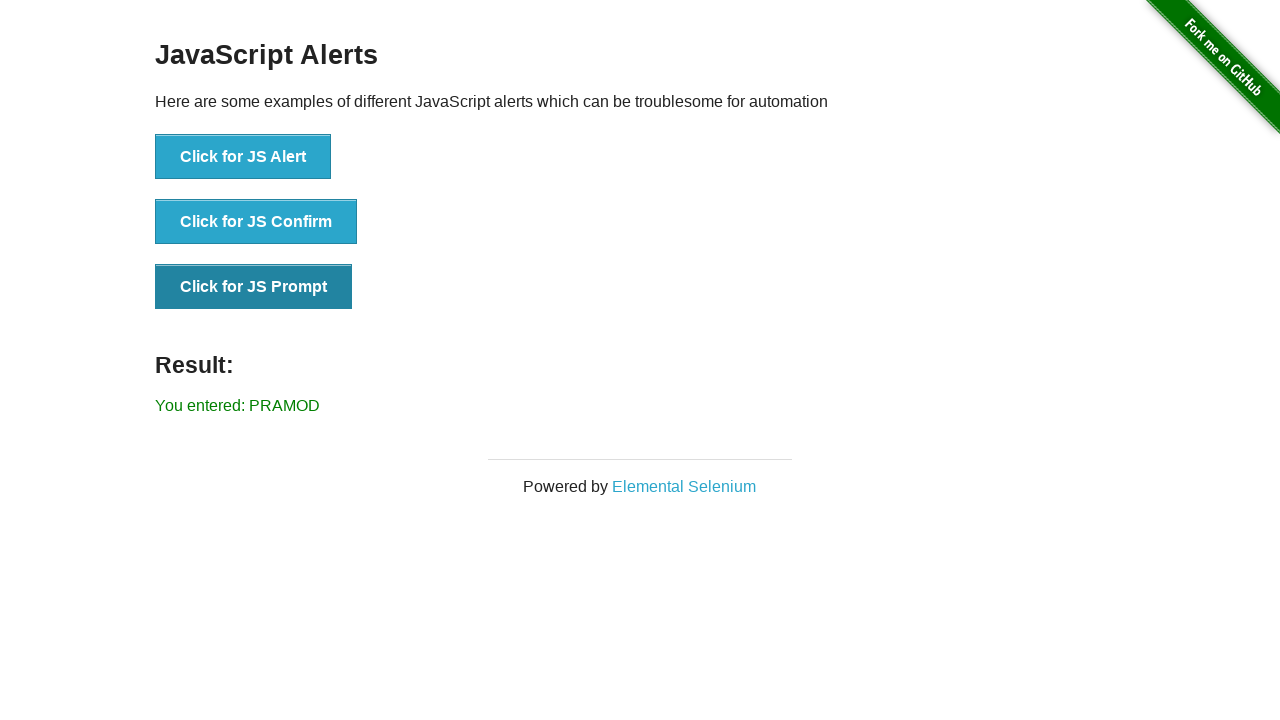

Result message element loaded
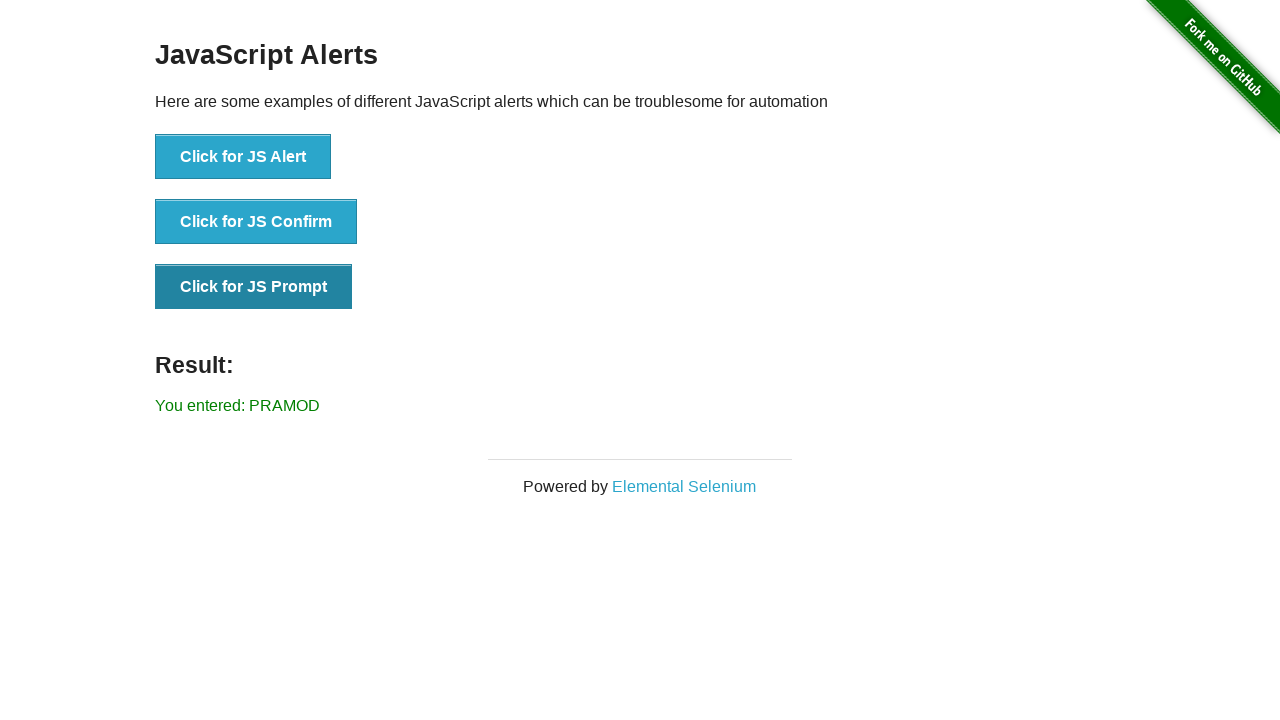

Retrieved result text from page
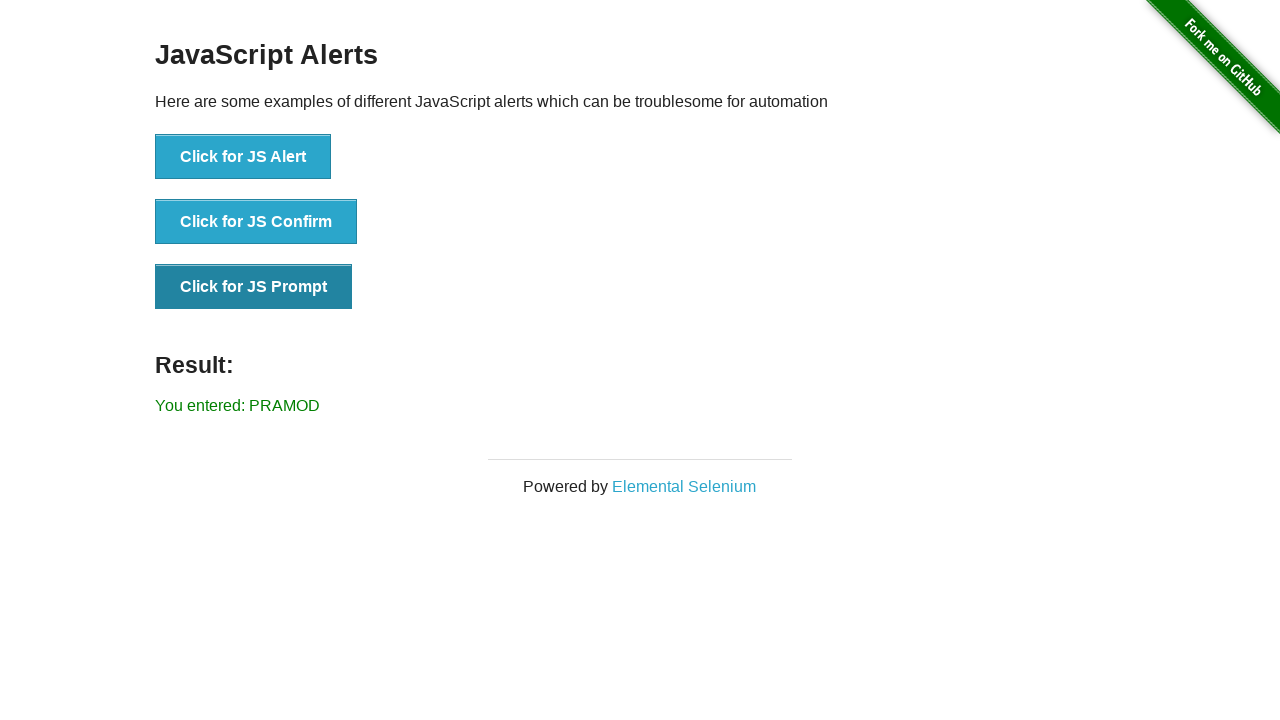

Verified result text matches expected message 'You entered: PRAMOD'
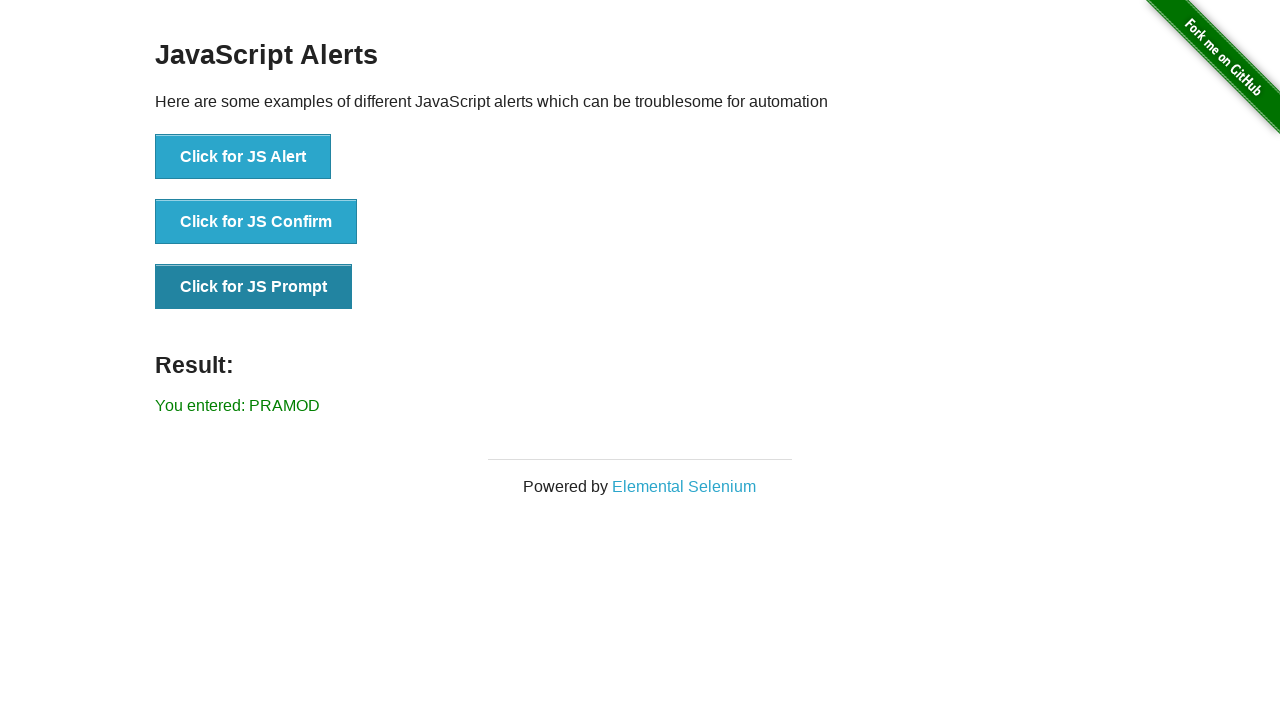

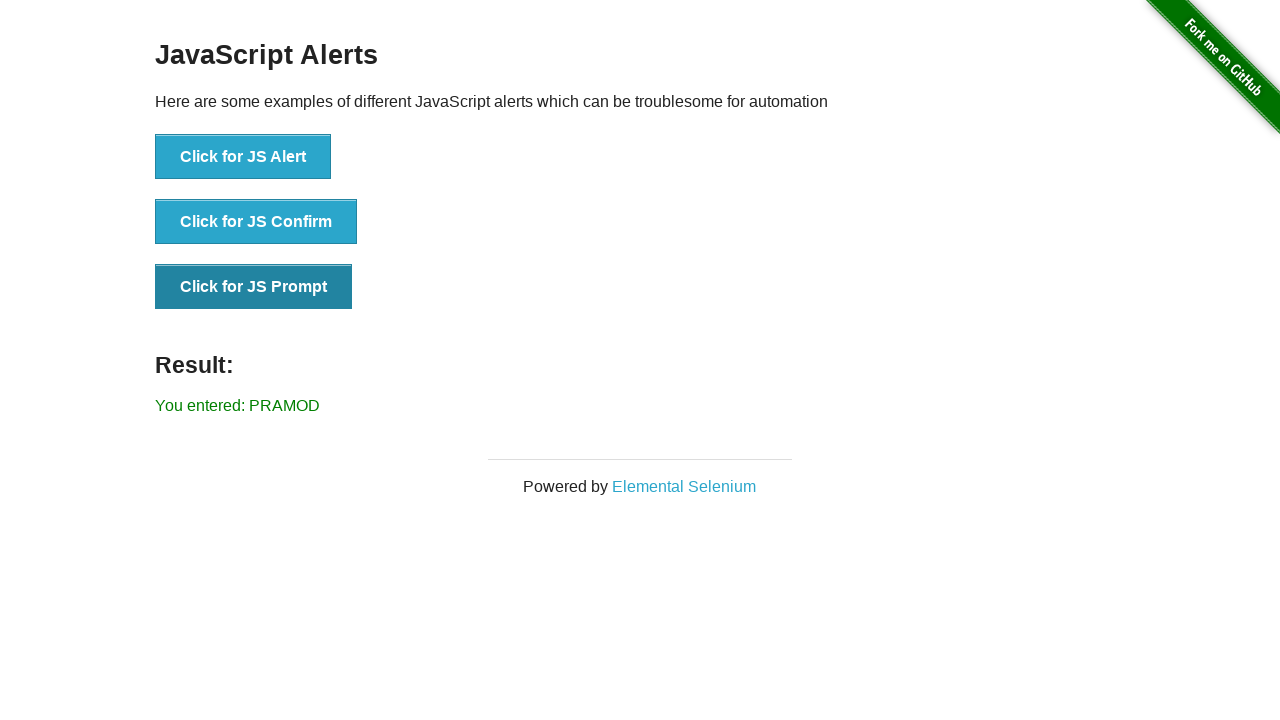